Navigates to Kohl's homepage and verifies the page loads successfully by checking that the page has a title and URL.

Starting URL: https://www.kohls.com/

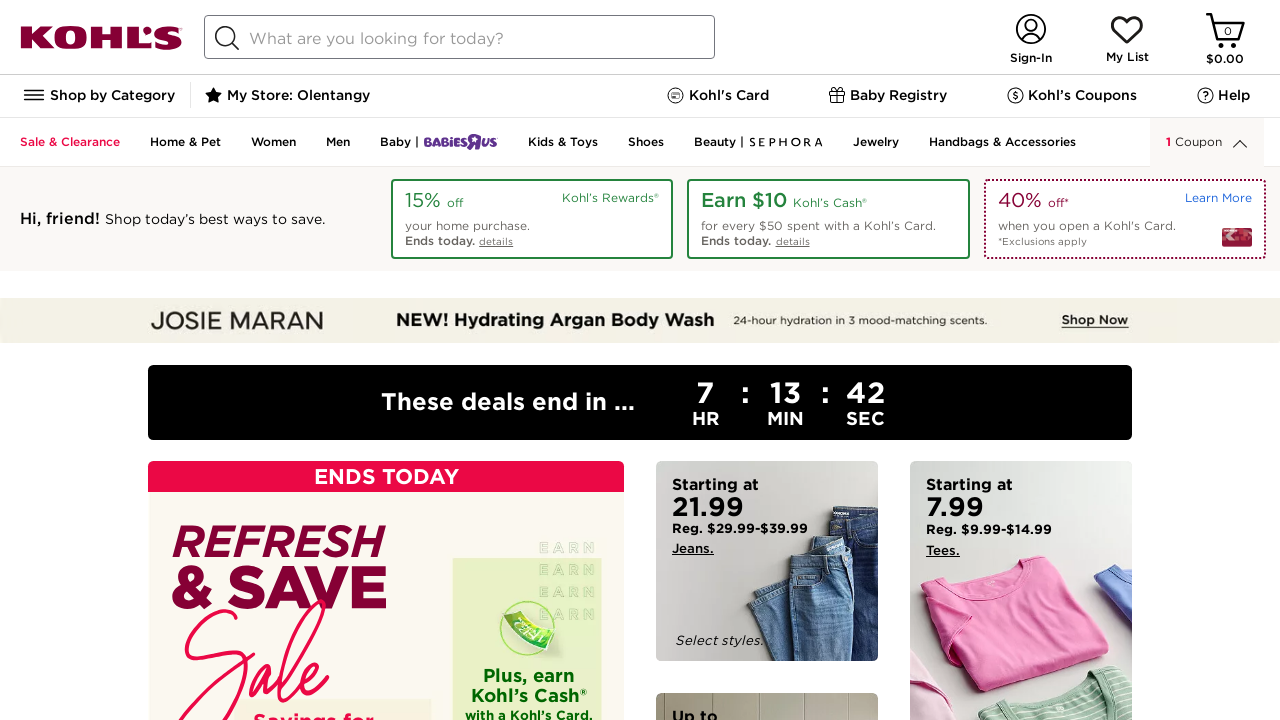

Waited for page DOM content to load
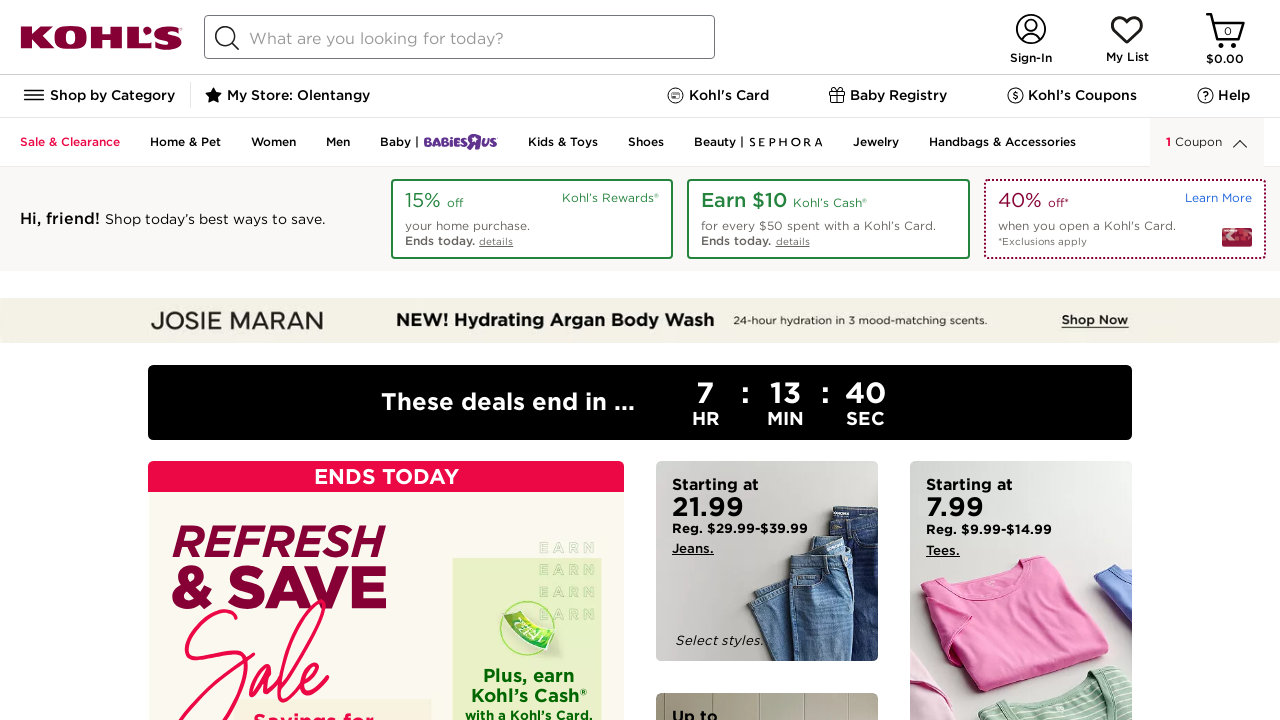

Retrieved page title
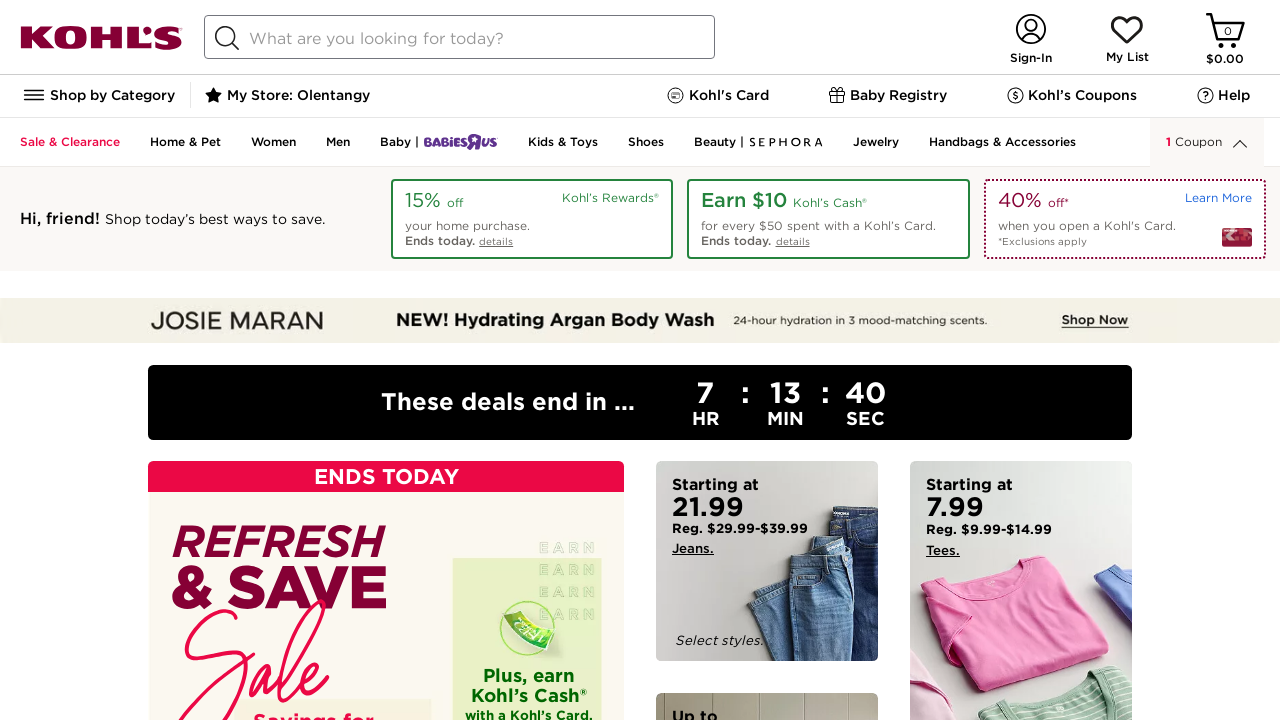

Verified page has a non-empty title
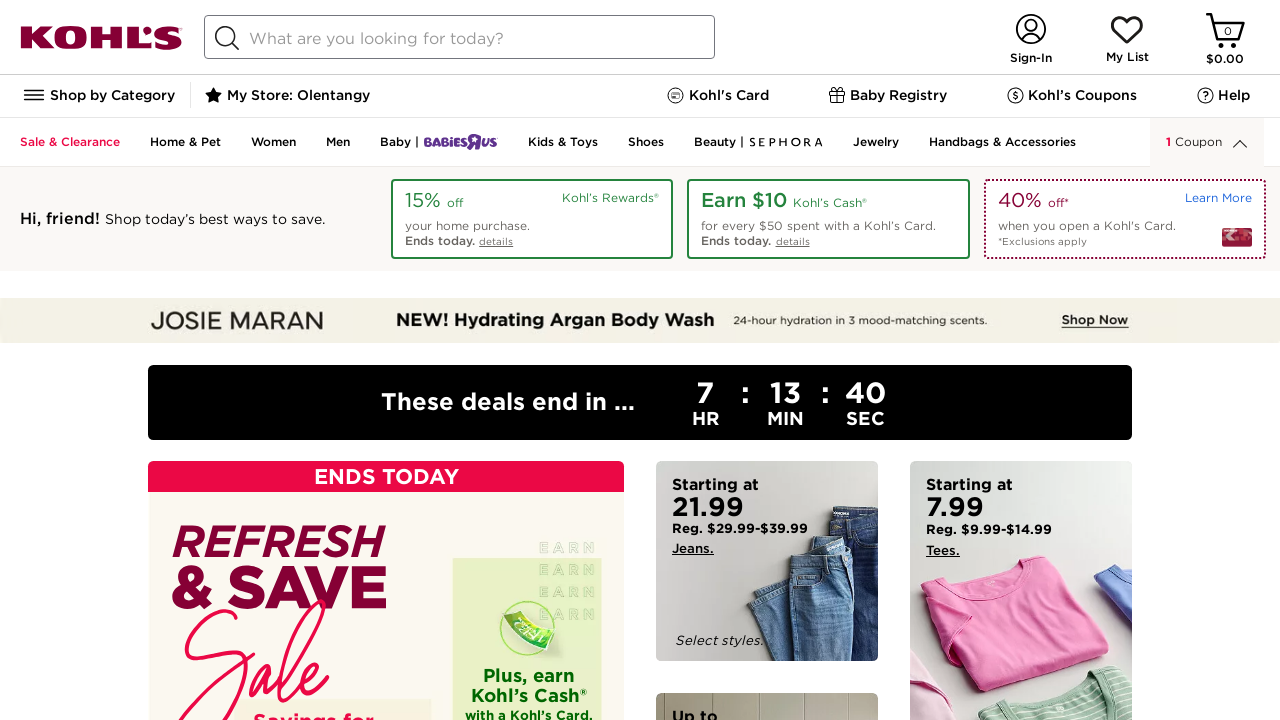

Retrieved current page URL
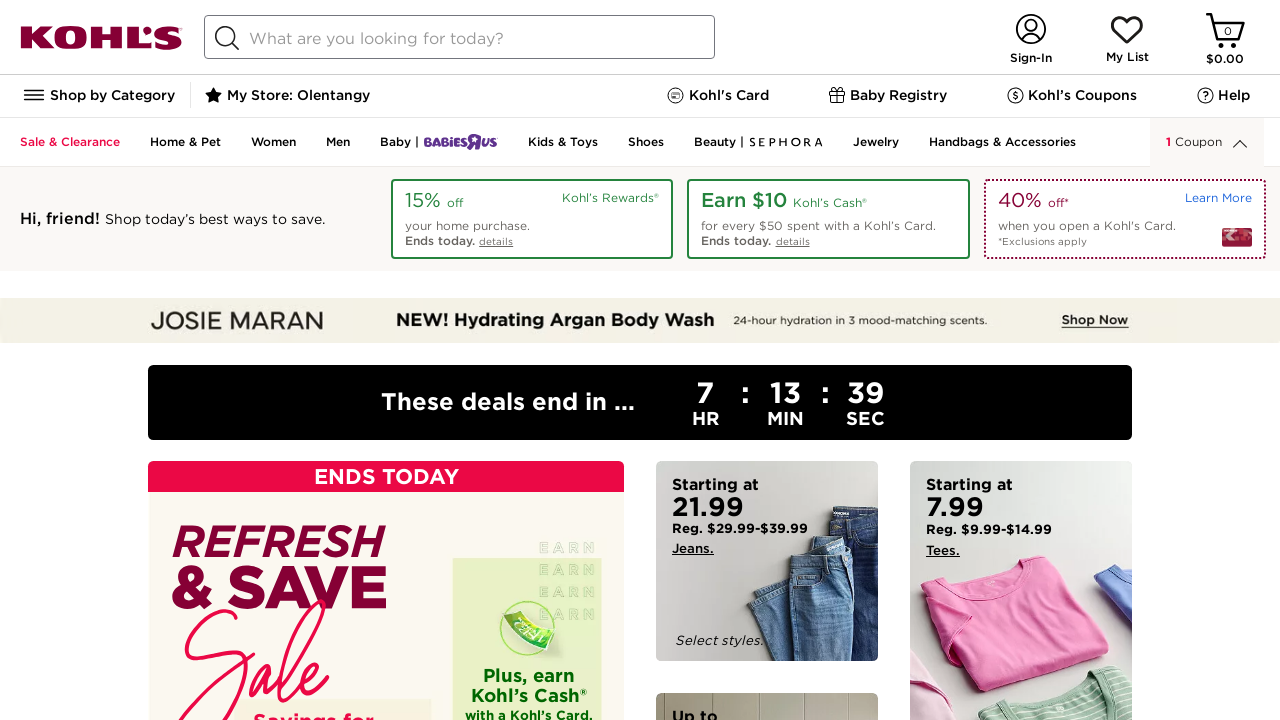

Verified current URL contains 'kohls.com'
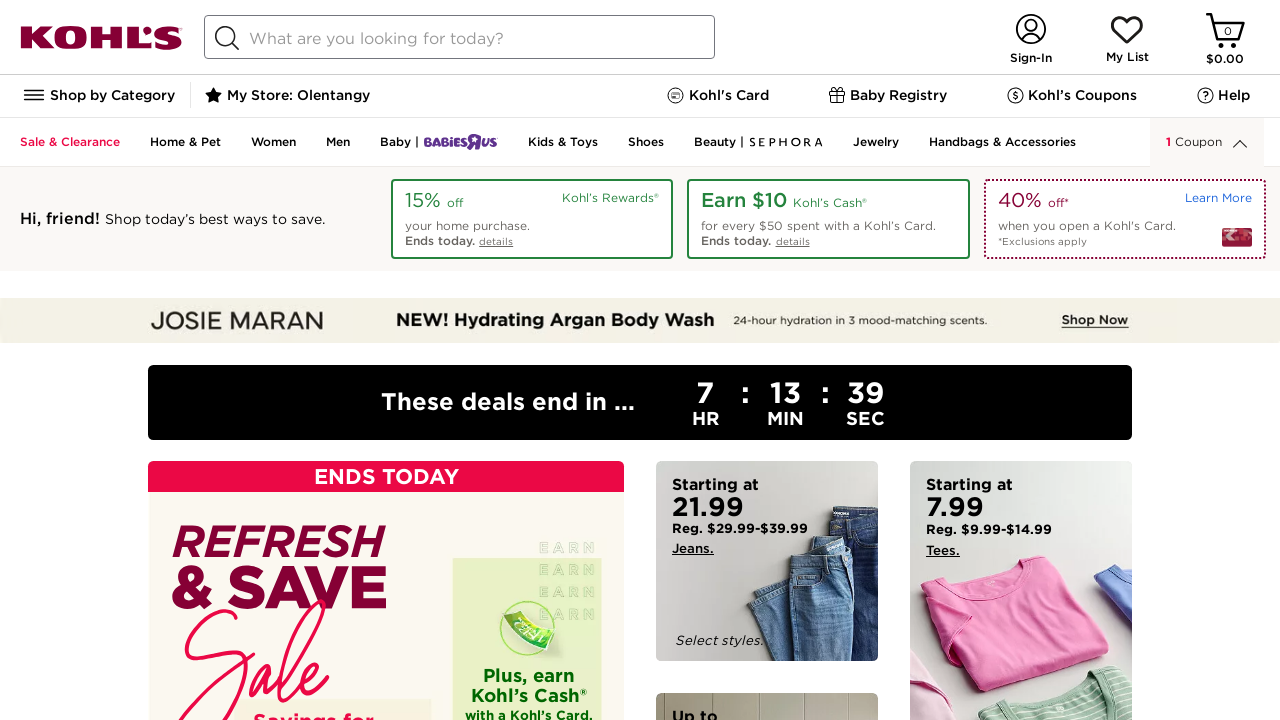

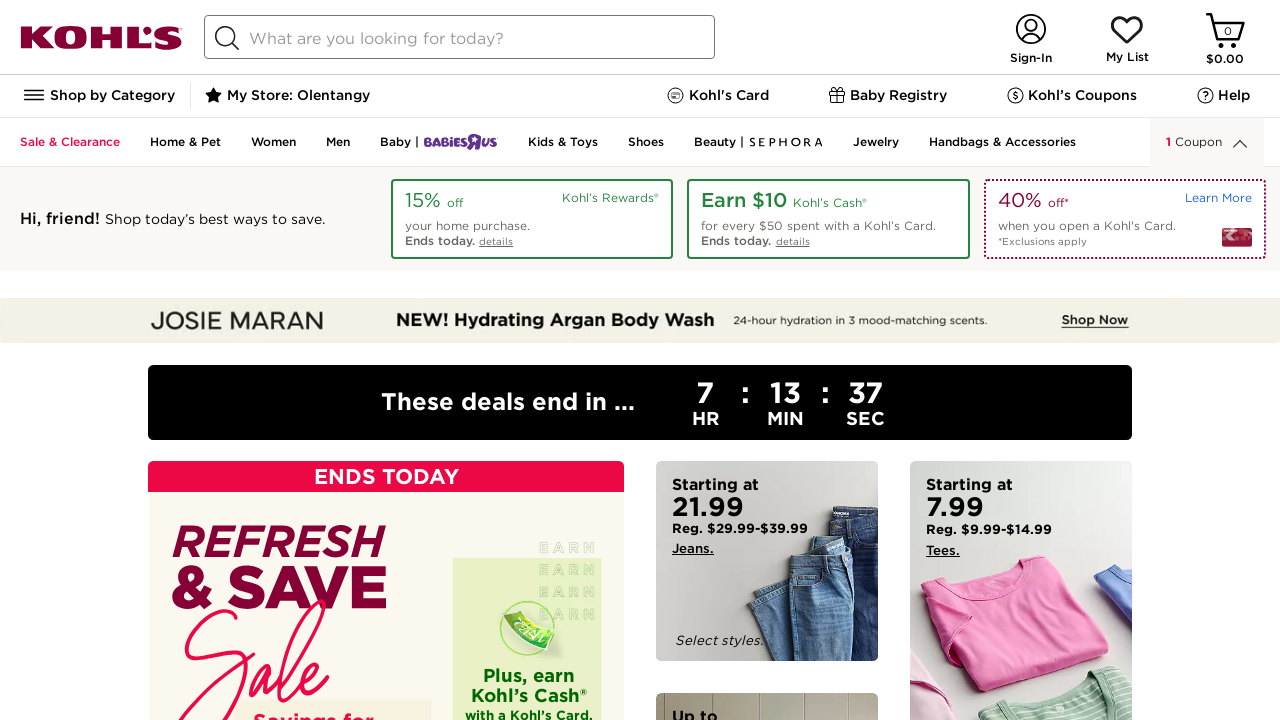